Tests sorting the Due column using semantic class attributes on the second table

Starting URL: http://the-internet.herokuapp.com/tables

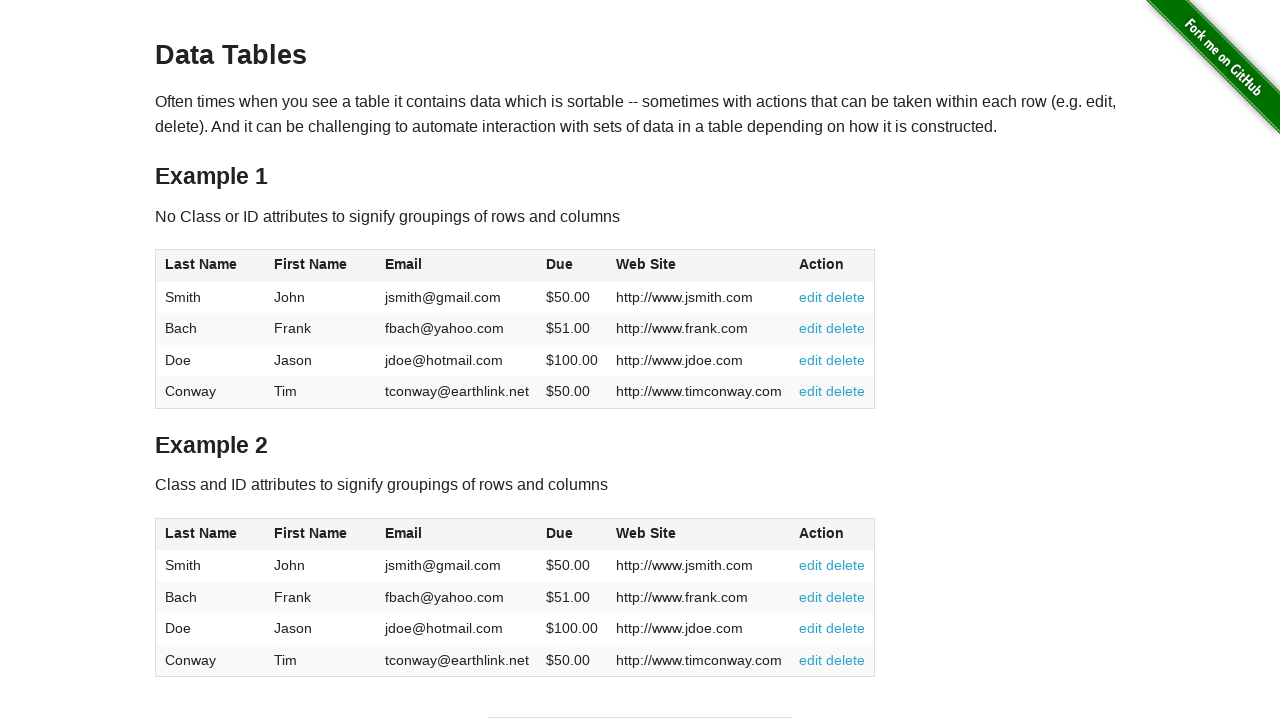

Clicked the Due column header in second table using semantic class selector at (560, 533) on #table2 thead .dues
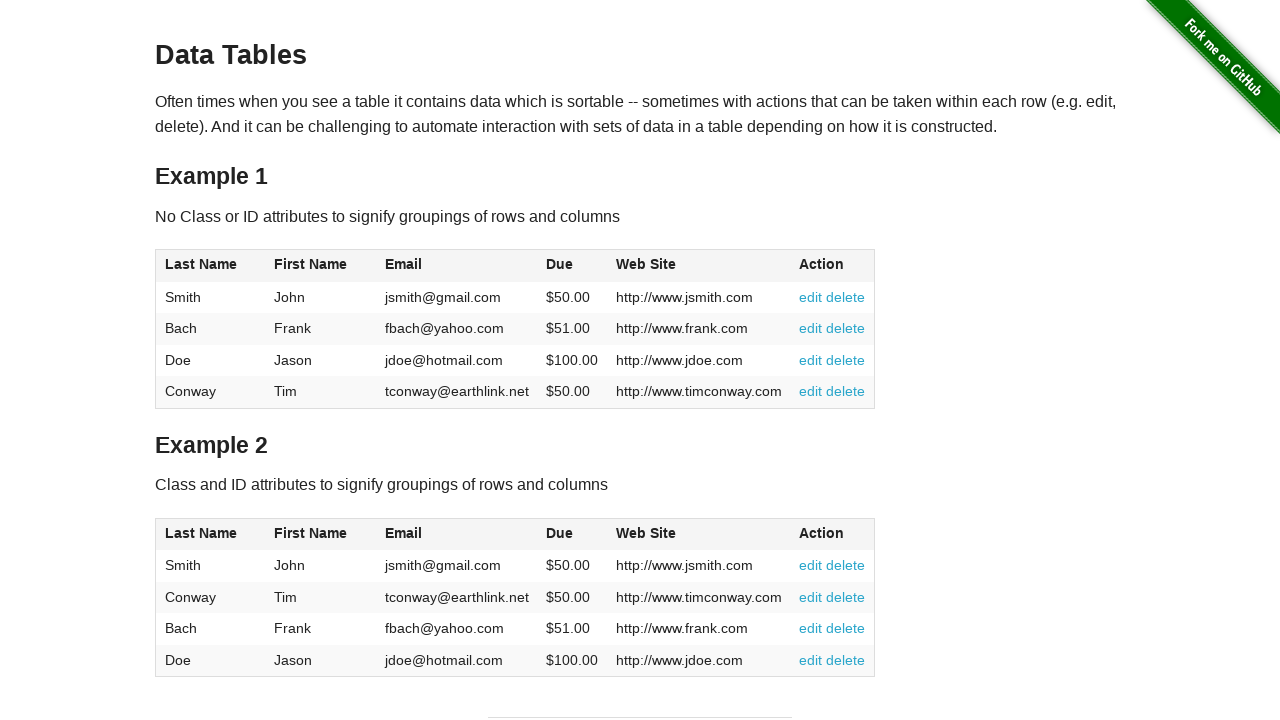

Verified Due column cells are present in second table
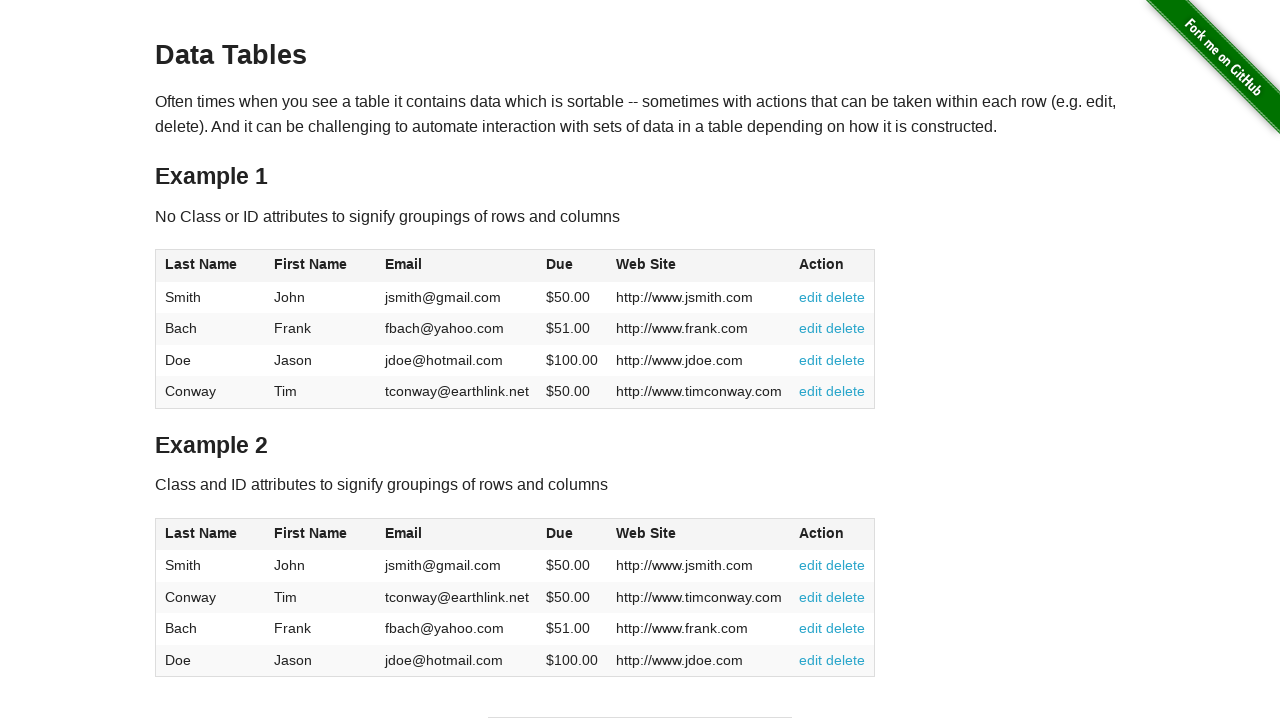

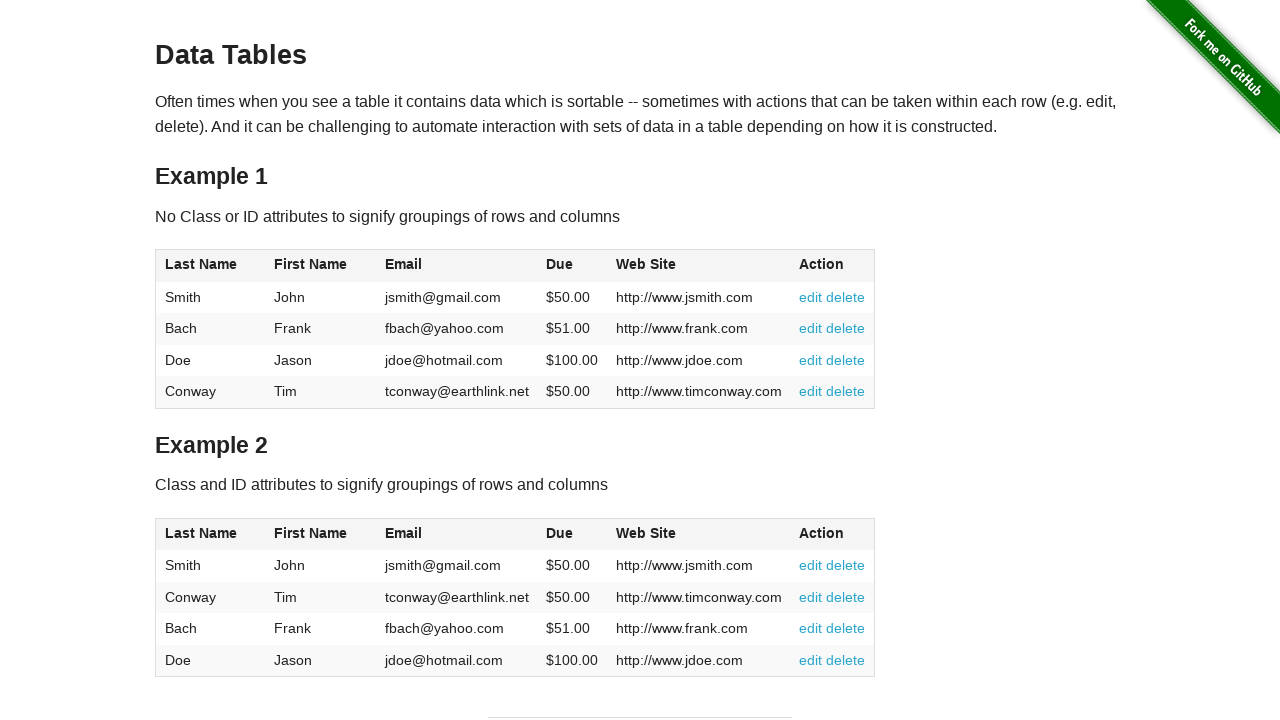